Tests a password generator tool by entering a master password and site name, clicking generate, and verifying that the same inputs produce consistent password outputs.

Starting URL: http://angel.net/~nic/passwd.current.html

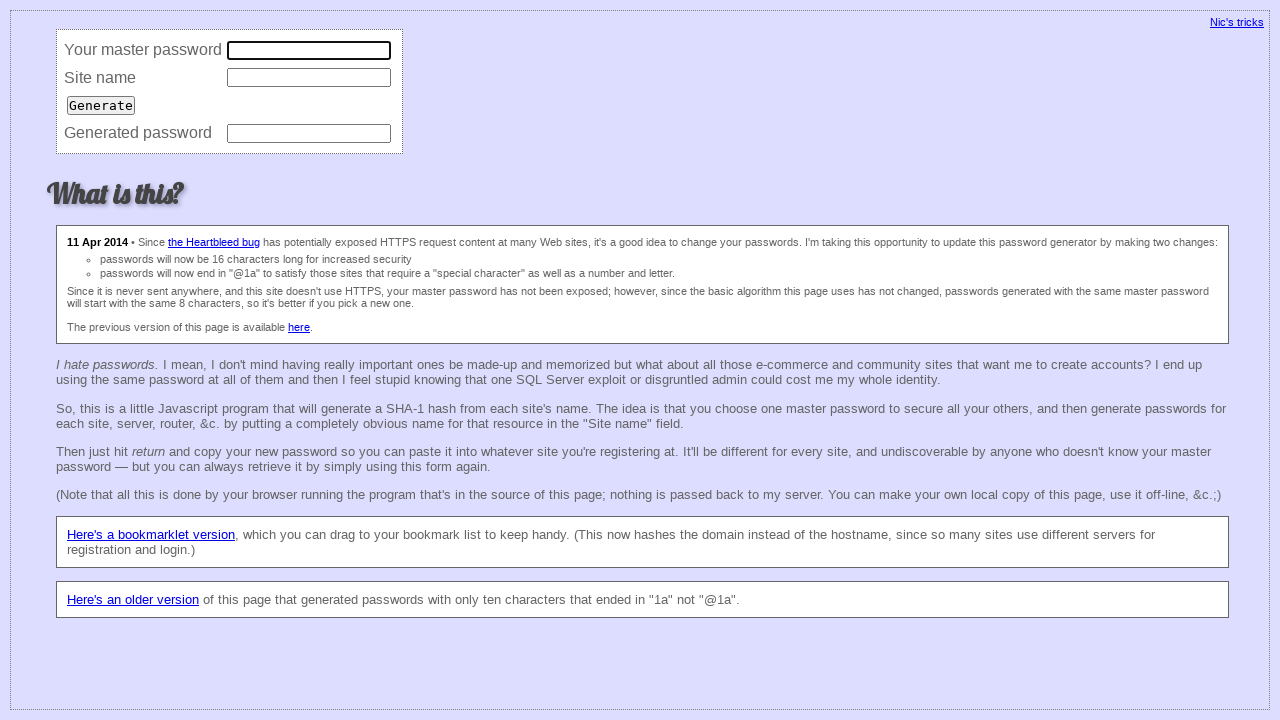

Filled master password field with '12345678' on input[name='master']
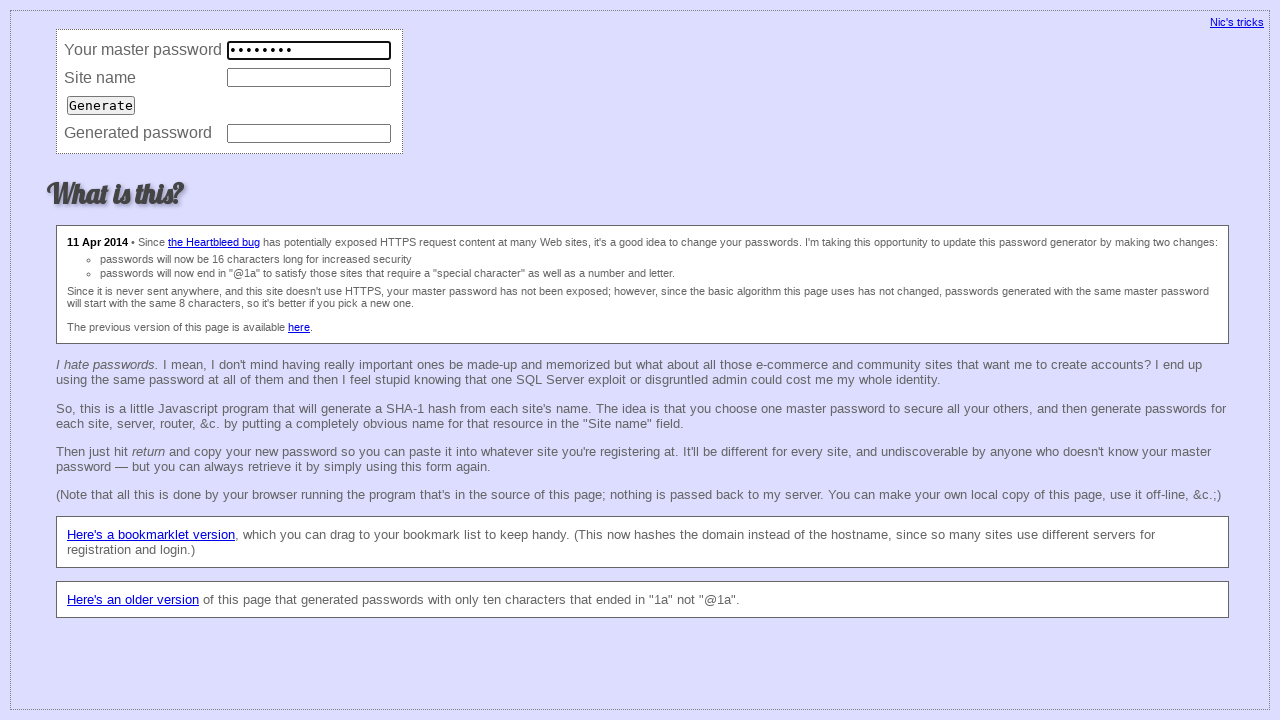

Pressed Enter on master password field on input[name='master']
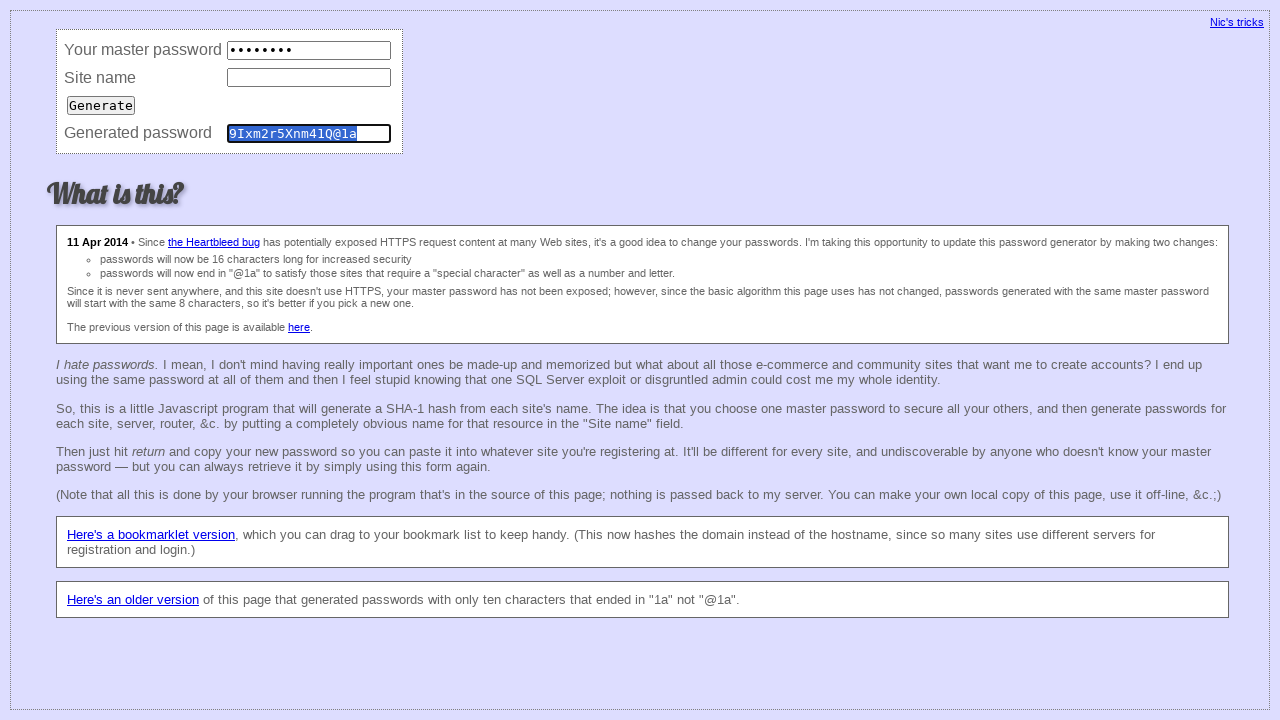

Filled site name field with 'gmail.com' on input[name='site']
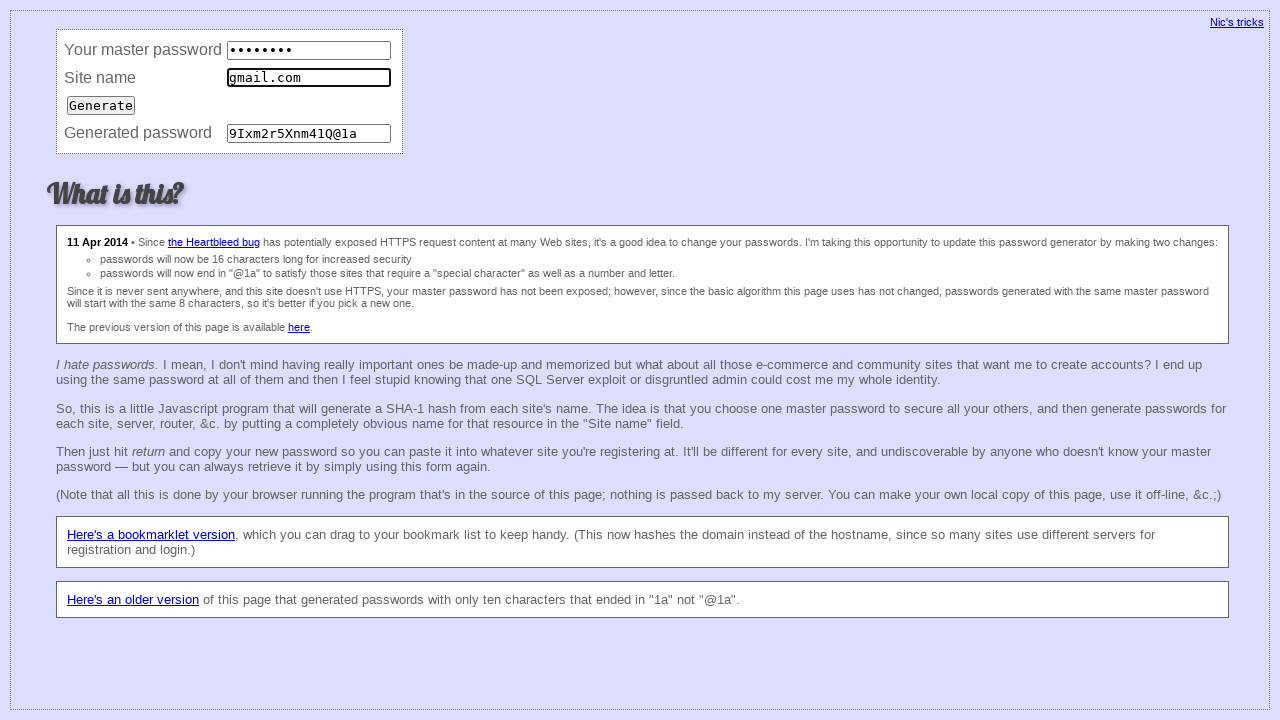

Pressed Enter on site name field on input[name='site']
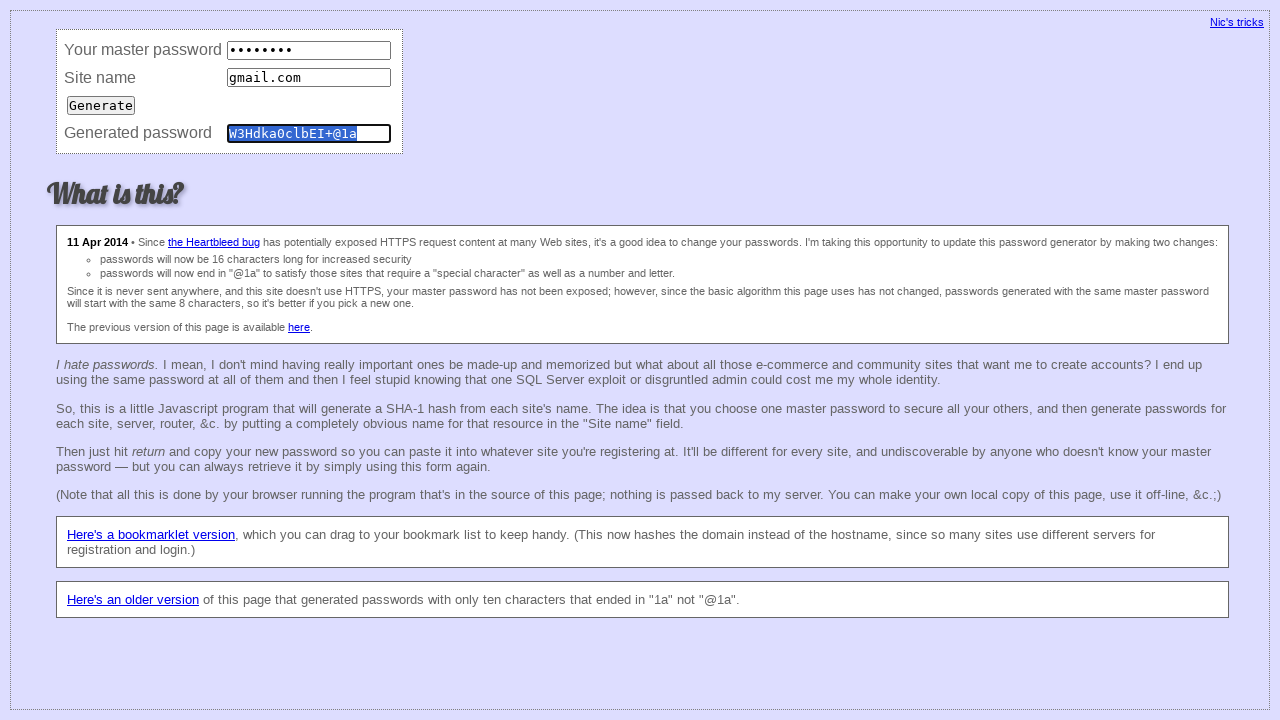

Clicked generate button to produce password at (101, 105) on input >> nth=2
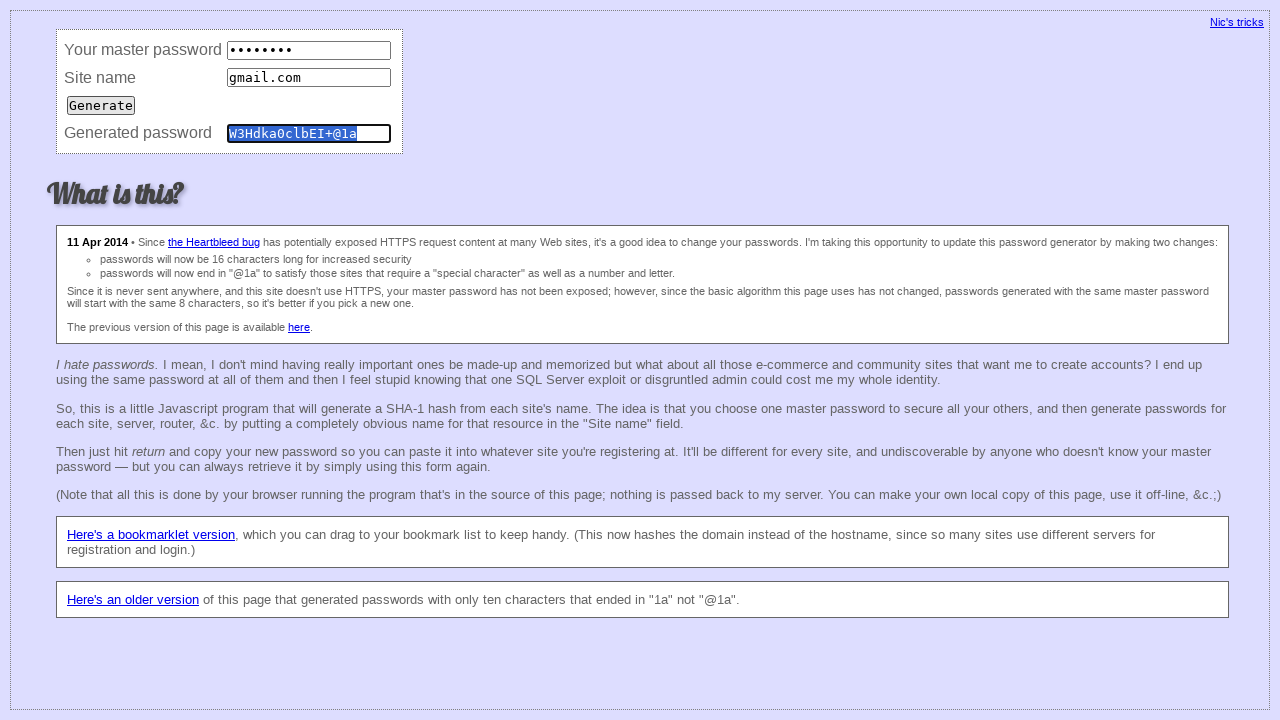

Waited 500ms for password generation
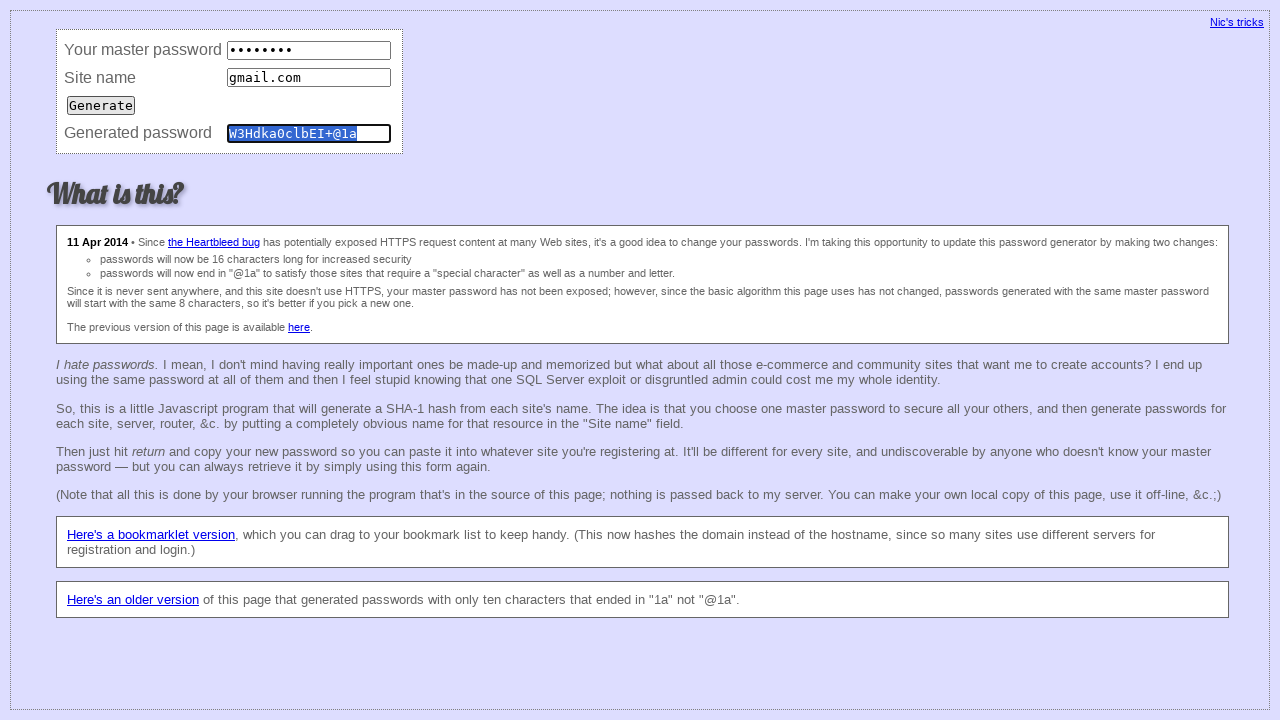

Cleared master password field on input[name='master']
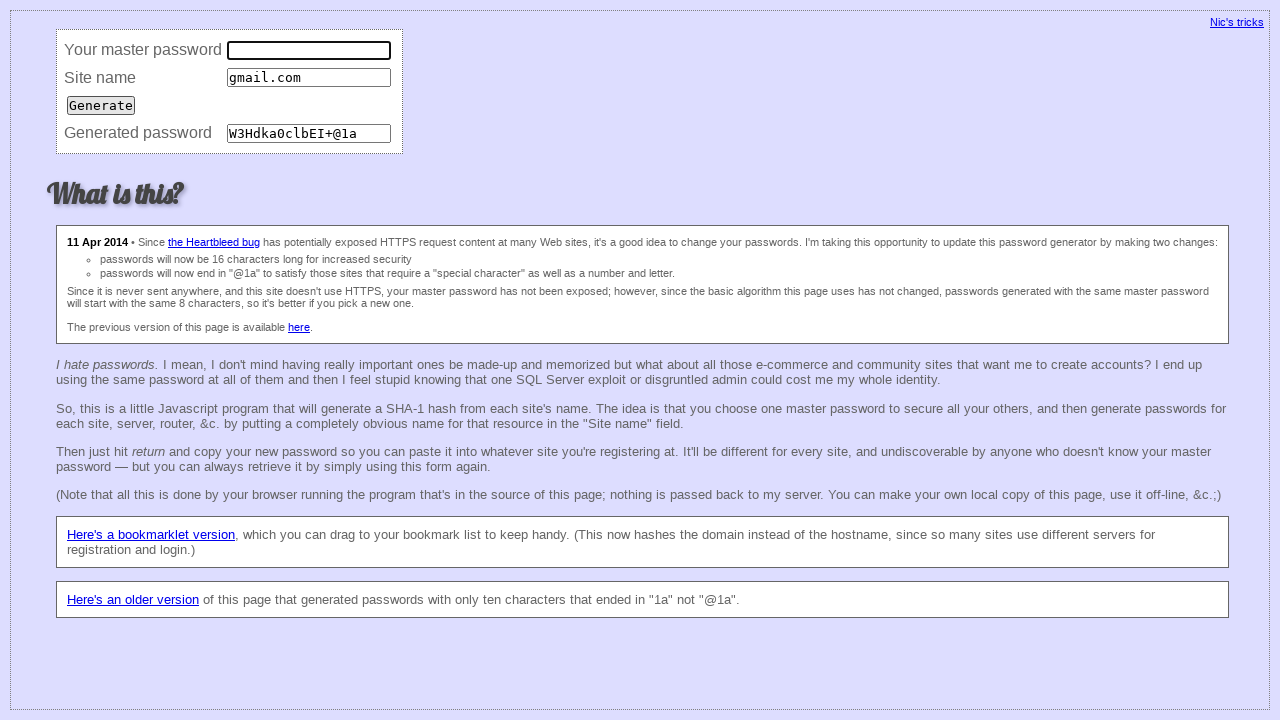

Re-filled master password field with '12345678' for consistency check on input[name='master']
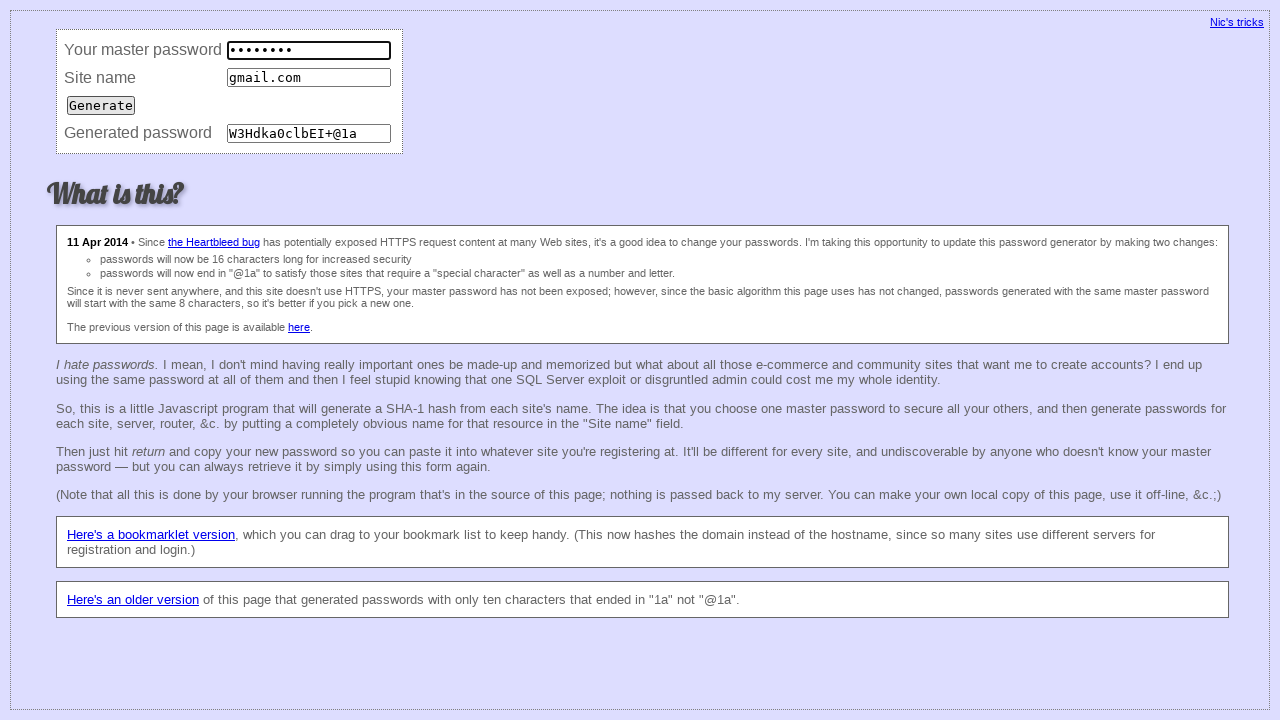

Pressed Enter on master password field again on input[name='master']
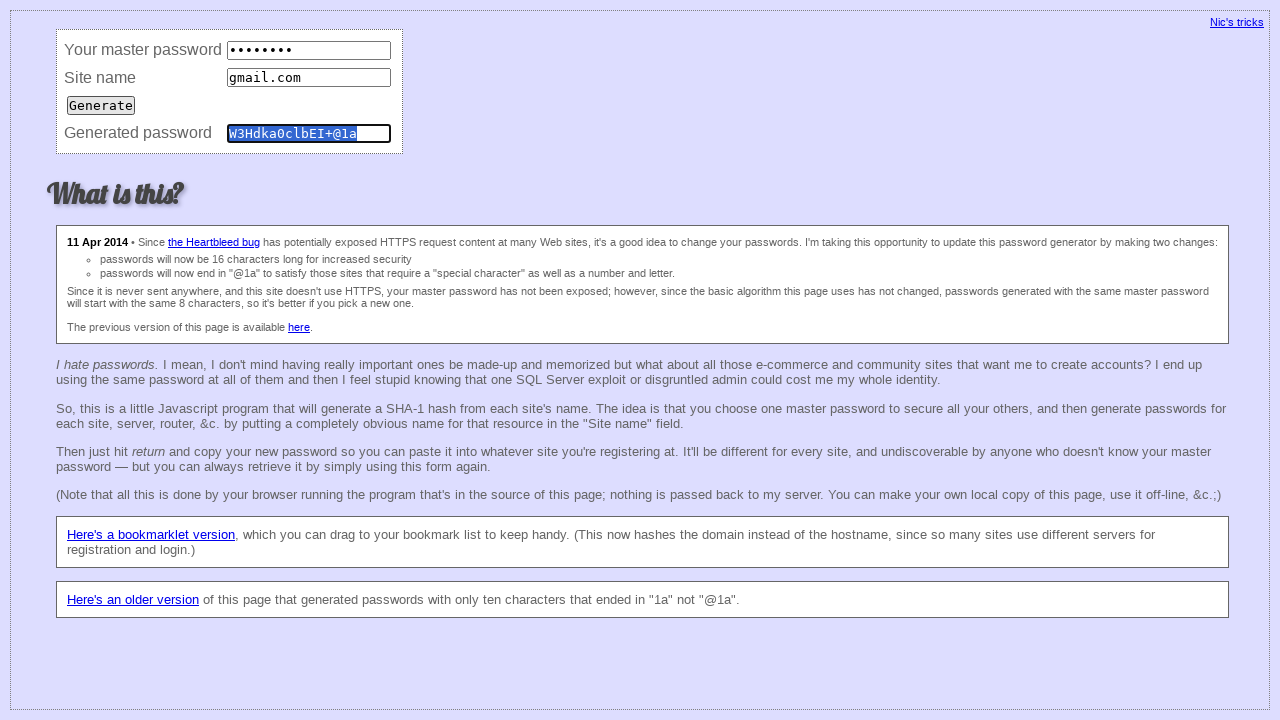

Cleared site name field on input[name='site']
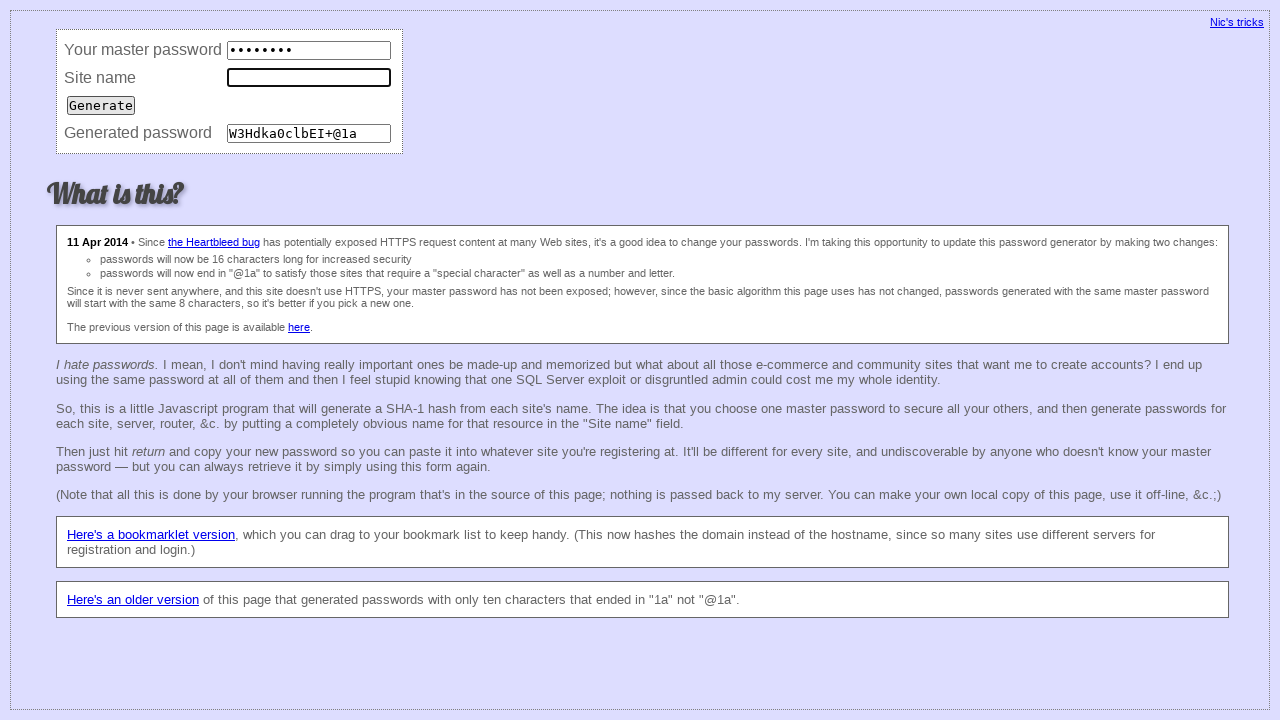

Re-filled site name field with 'gmail.com' for consistency check on input[name='site']
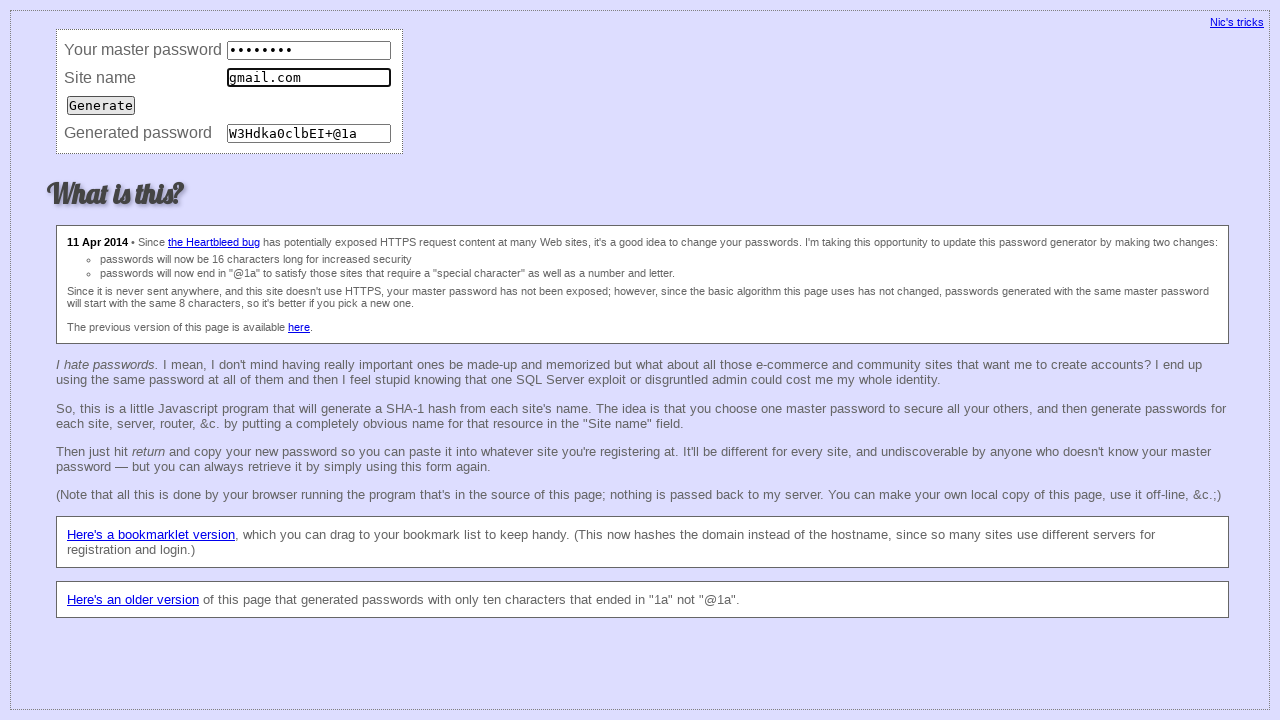

Pressed Enter on site name field again on input[name='site']
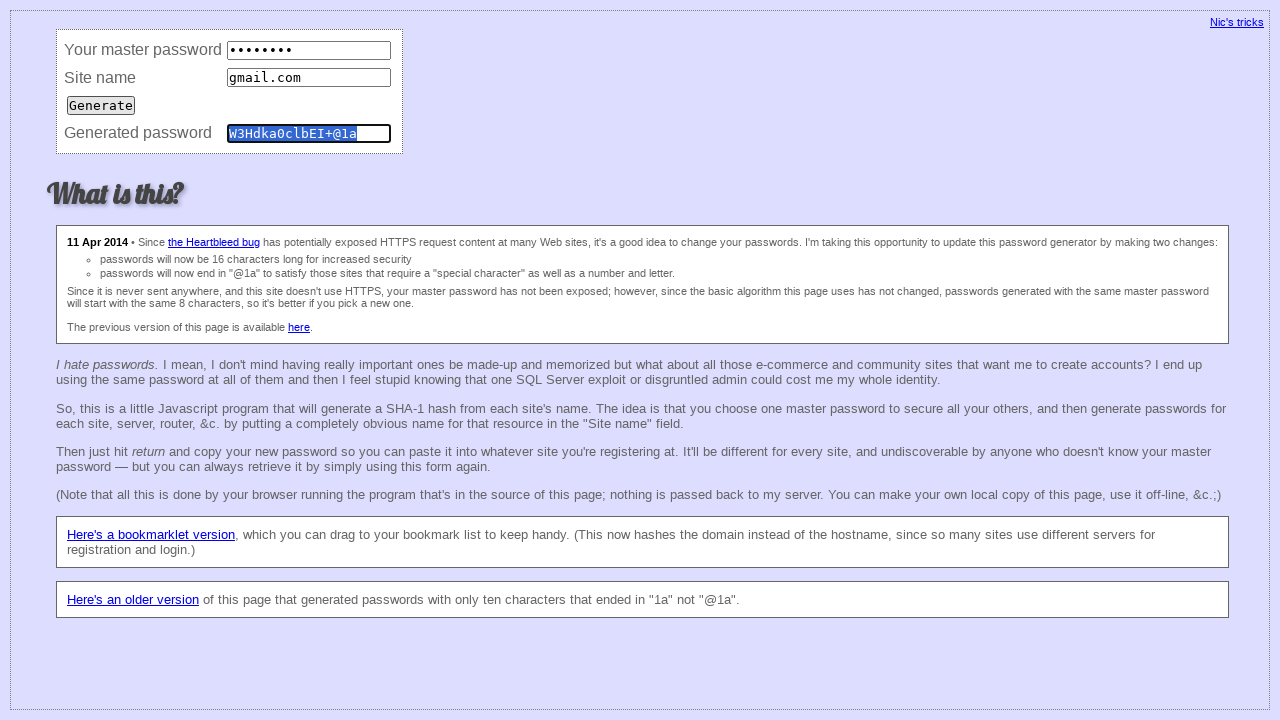

Clicked generate button again to verify consistent password output at (101, 105) on input >> nth=2
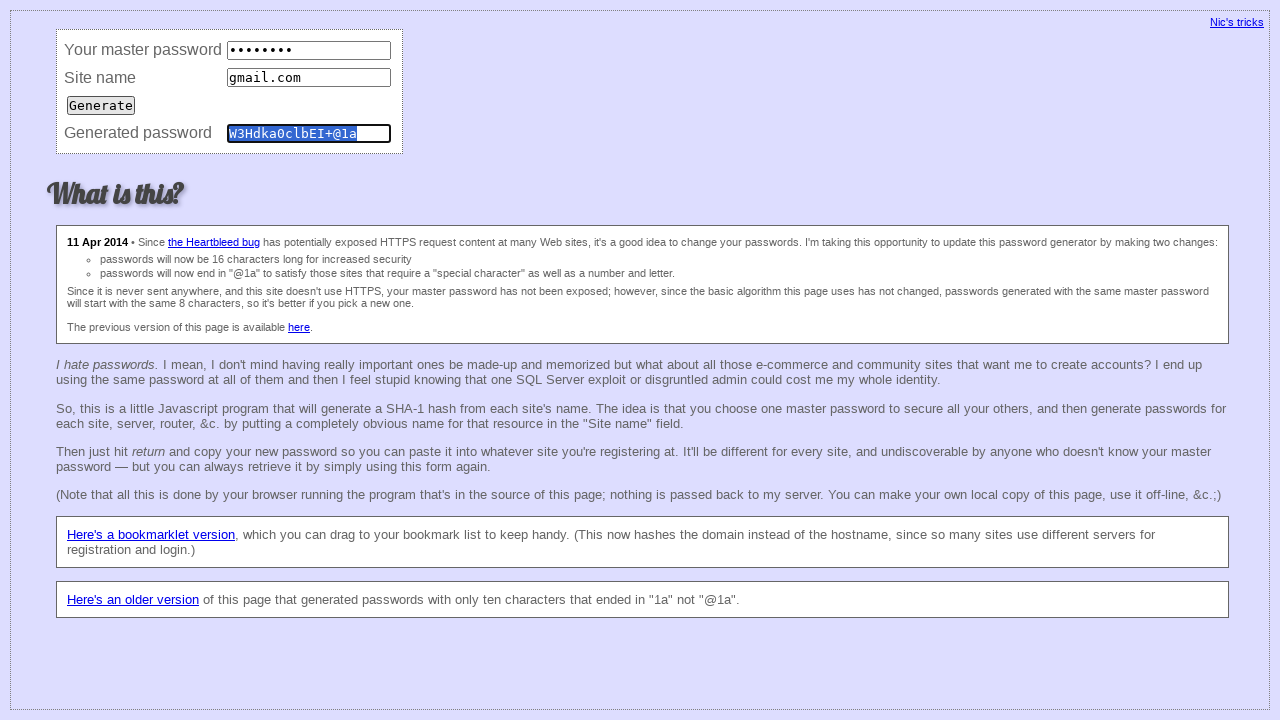

Waited 500ms for password generation on second attempt
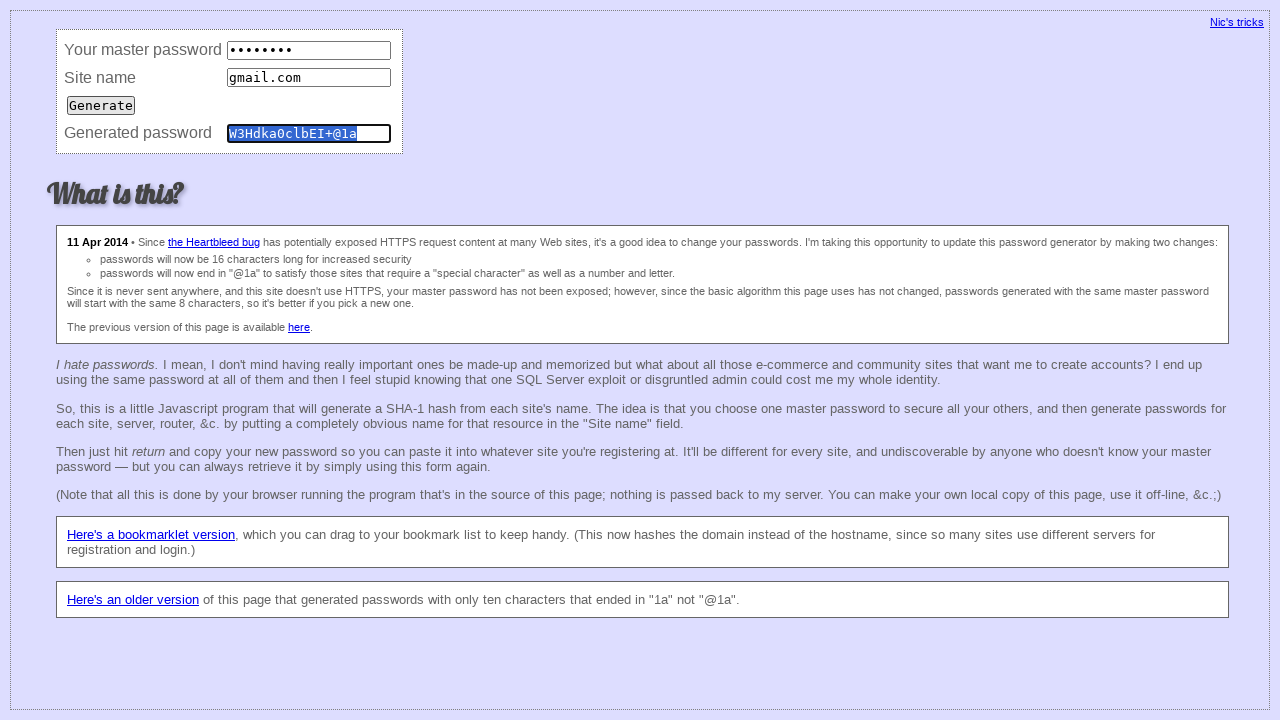

Cleared site name field for third test on input[name='site']
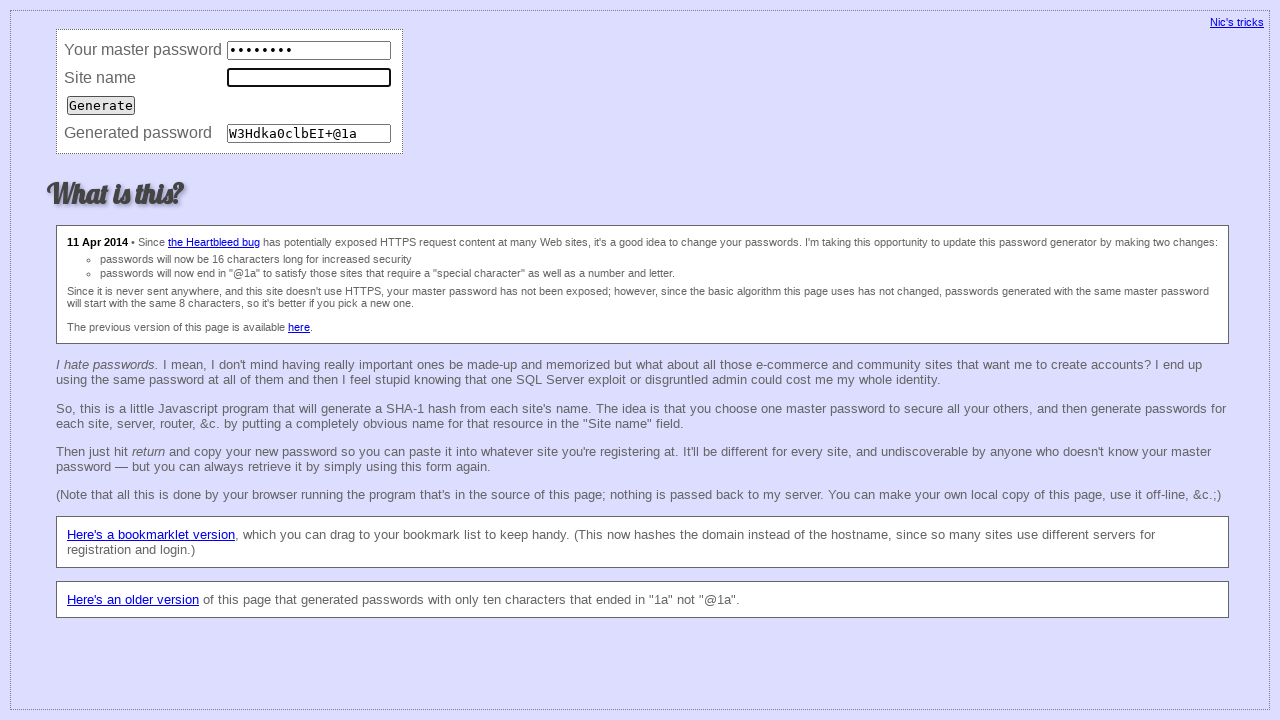

Pressed Enter on empty site name field on input[name='site']
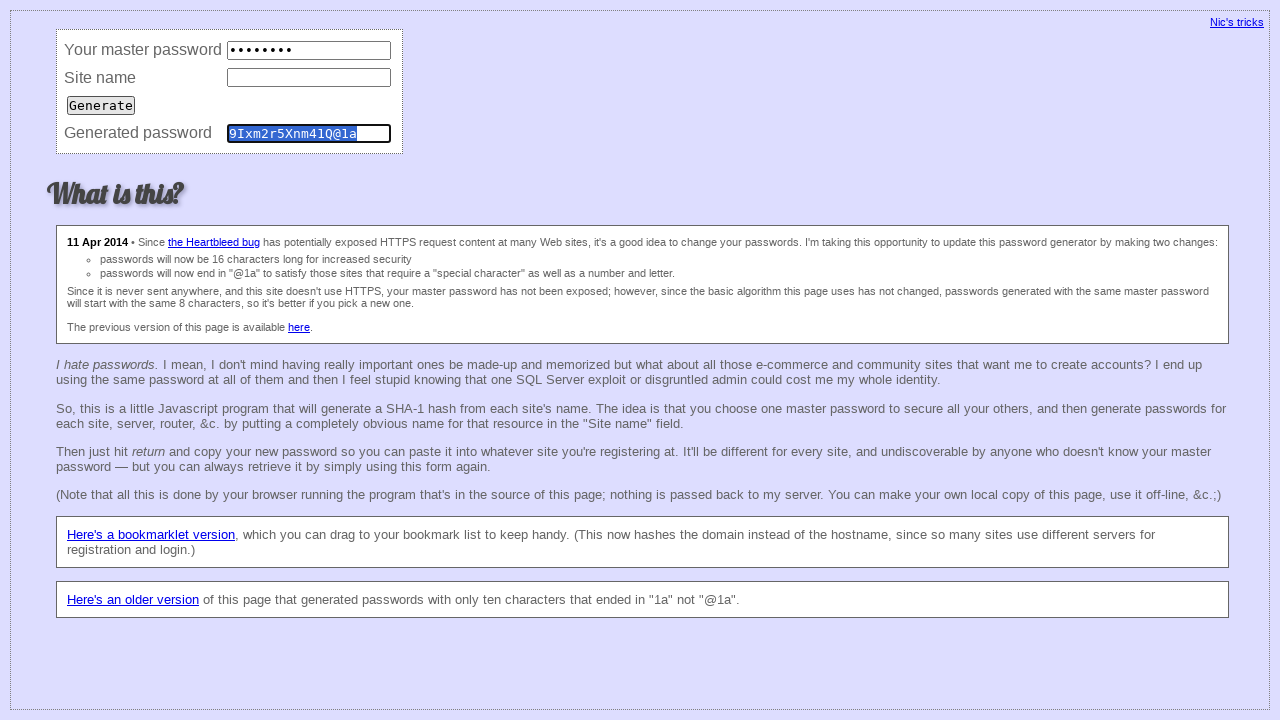

Clicked generate button with empty site name at (101, 105) on input >> nth=2
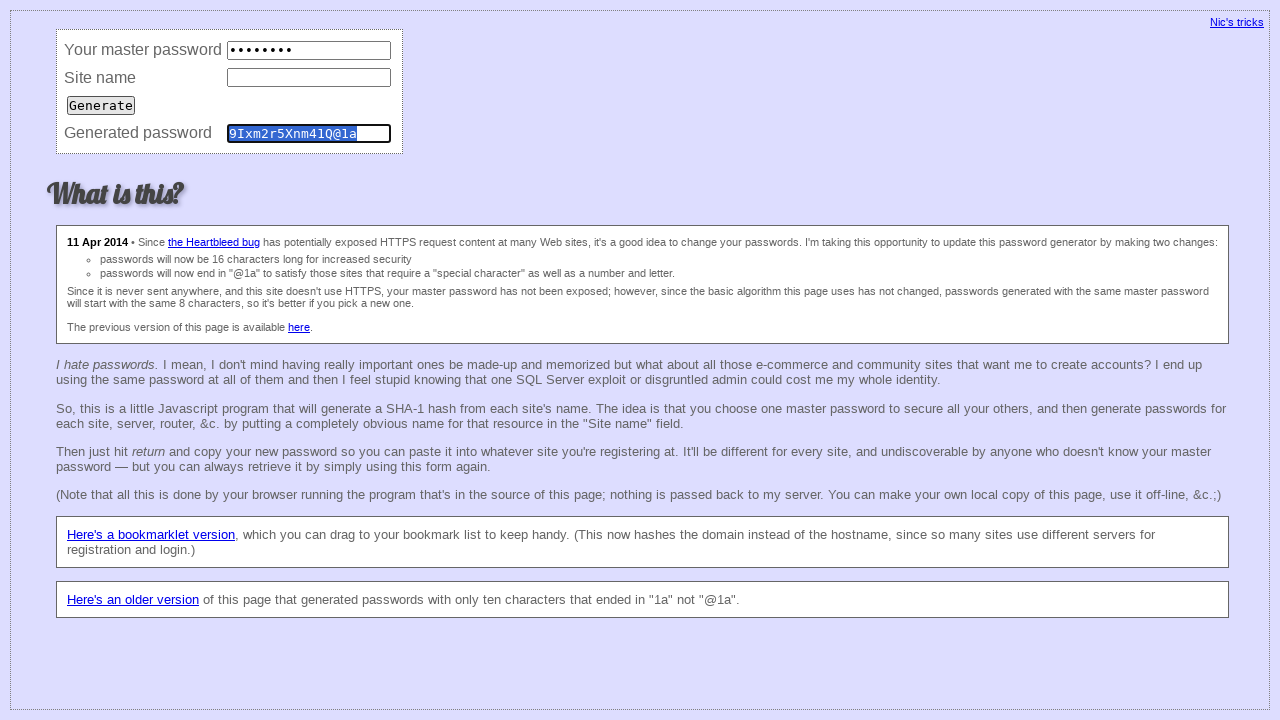

Waited 500ms for password generation with empty site
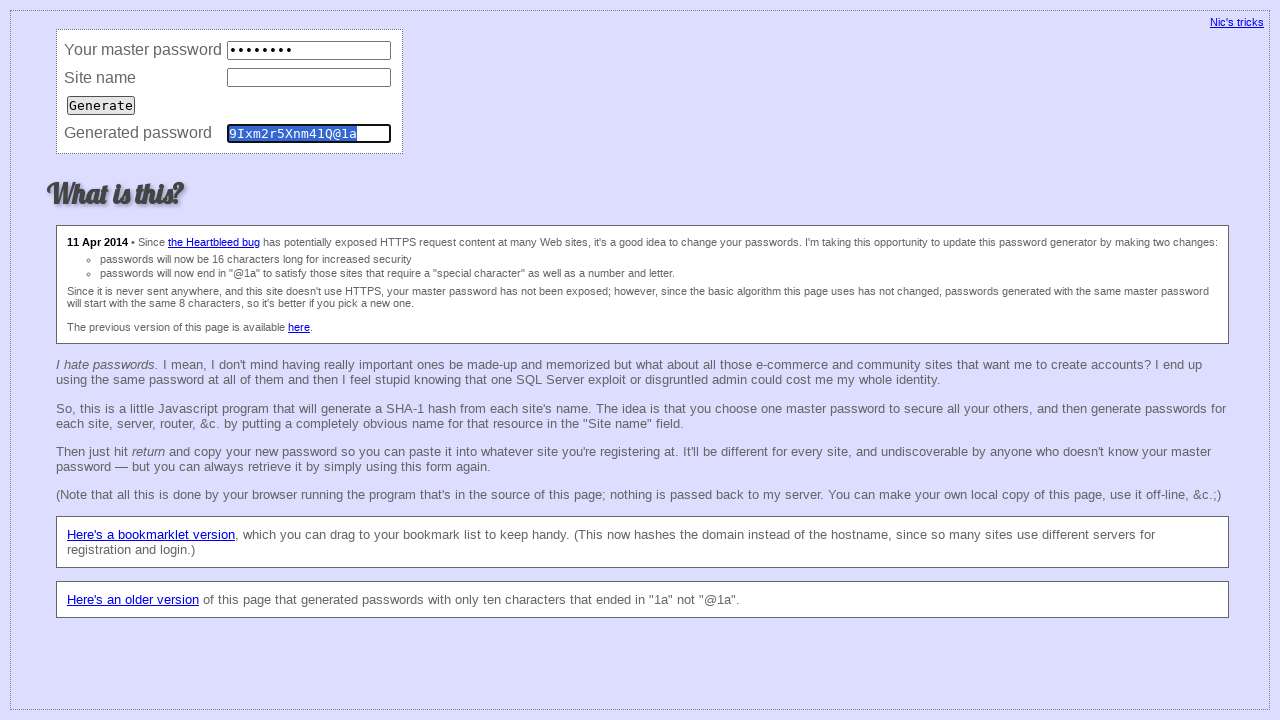

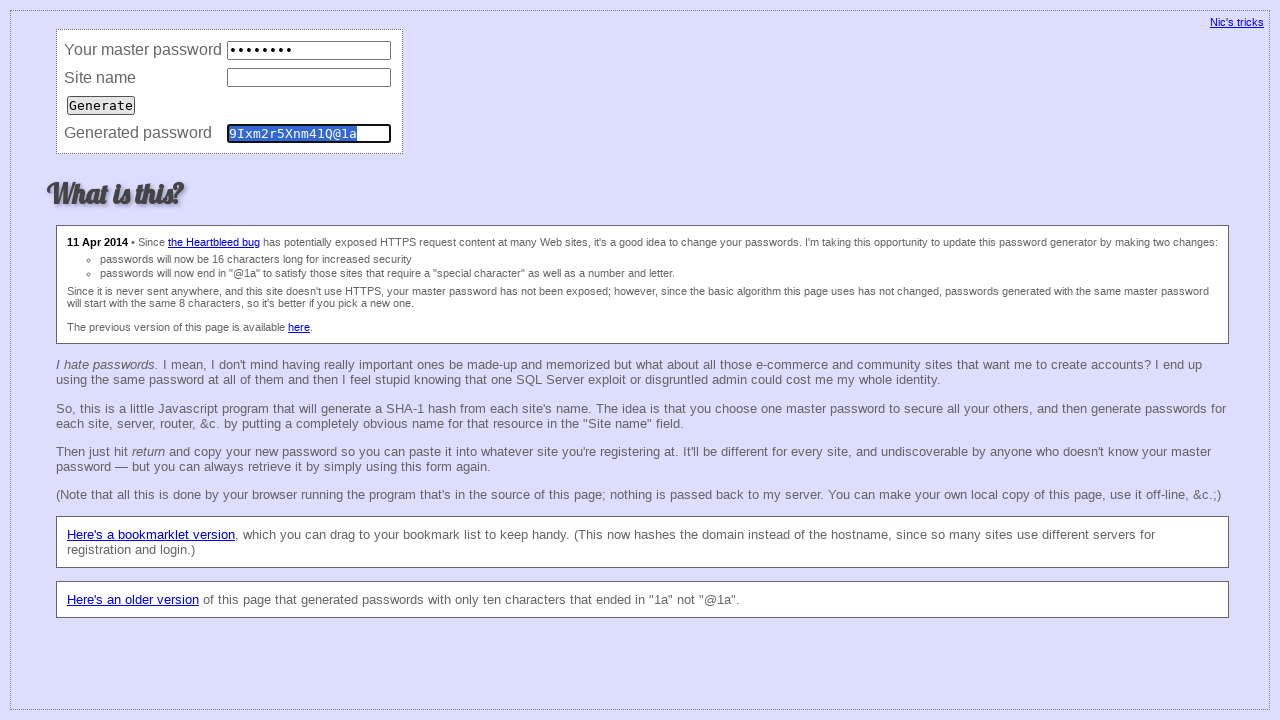